Tests clicking the 'Completed' filter button to display only completed todos

Starting URL: https://todomvc.com/examples/typescript-angular/#/

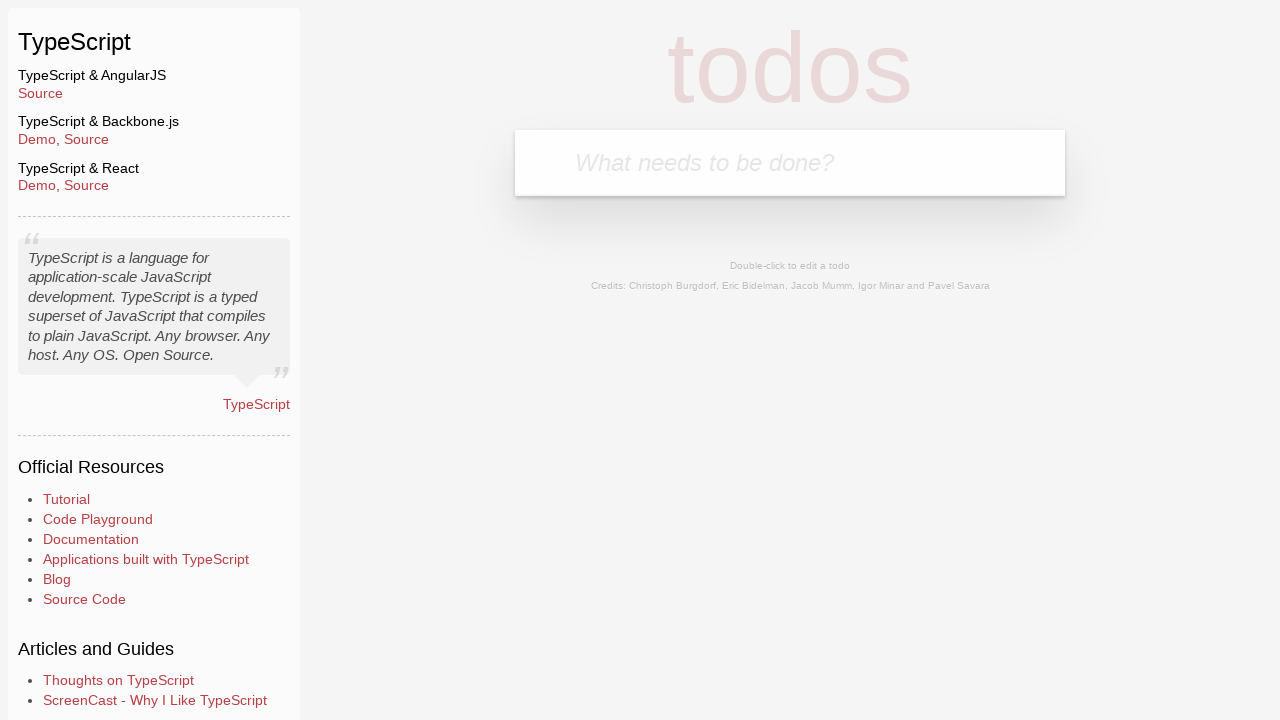

Filled new todo input with 'Example1' on .new-todo
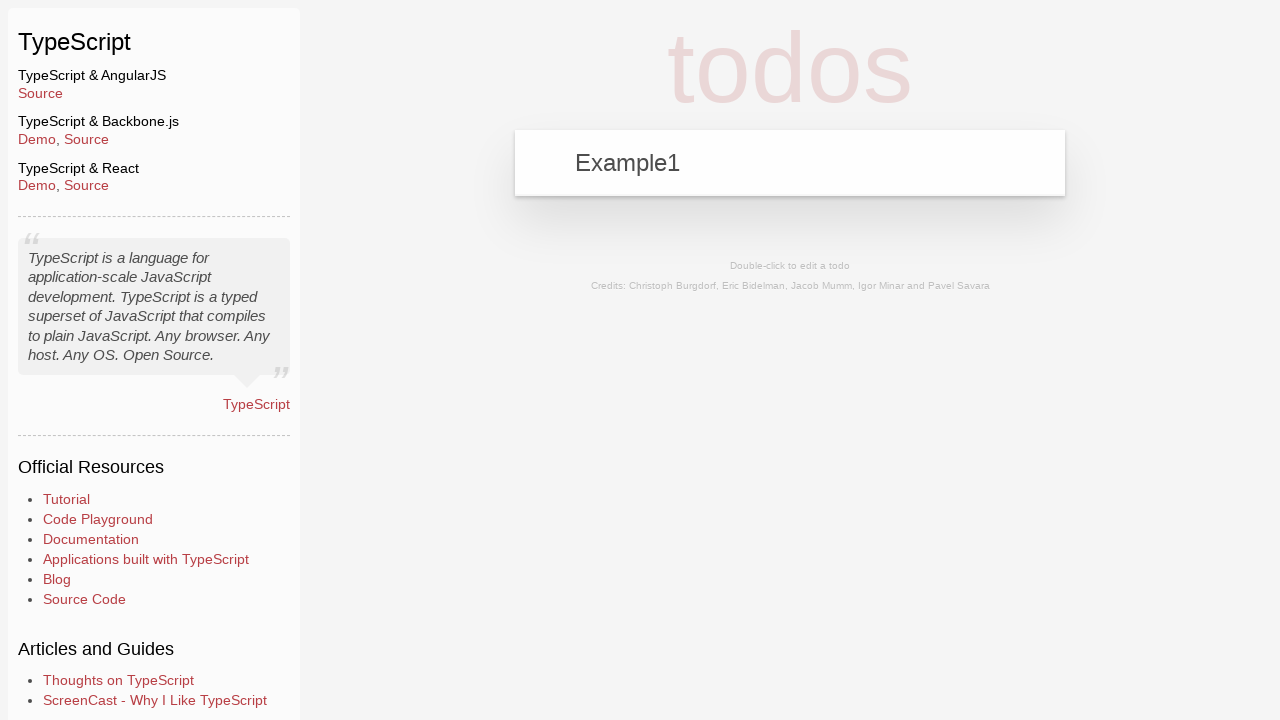

Pressed Enter to add first todo on .new-todo
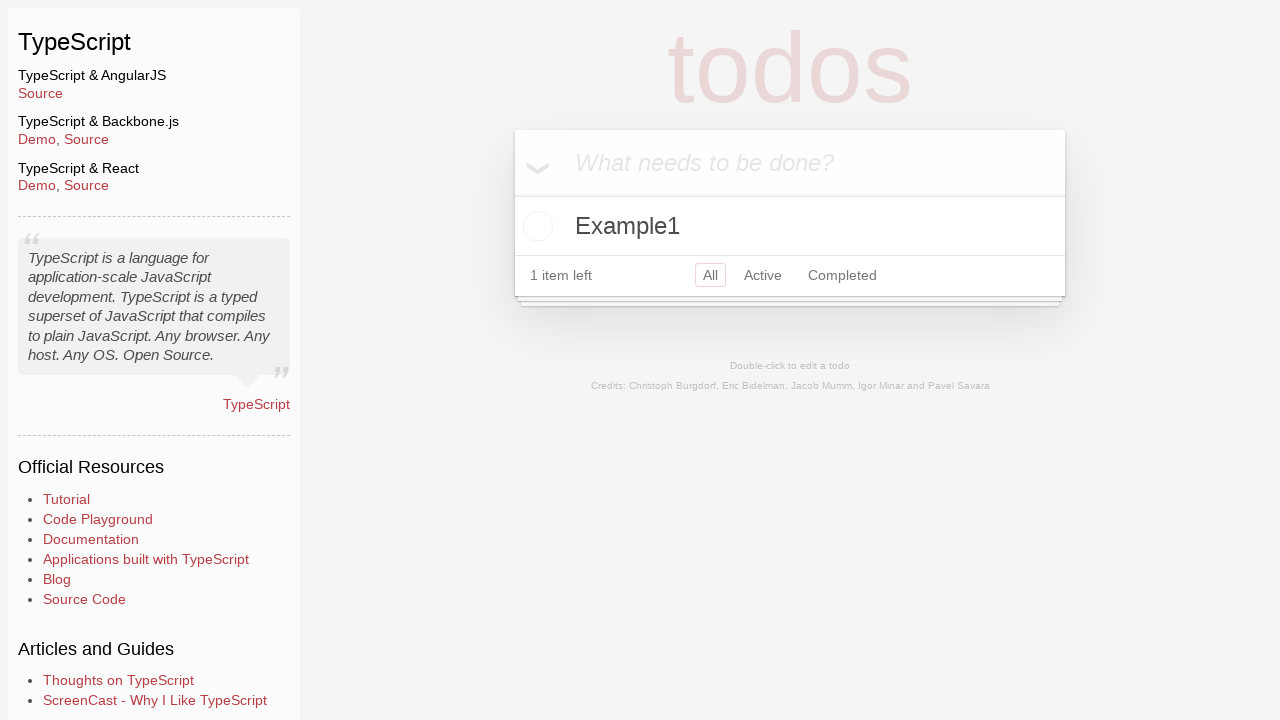

Filled new todo input with 'Example2' on .new-todo
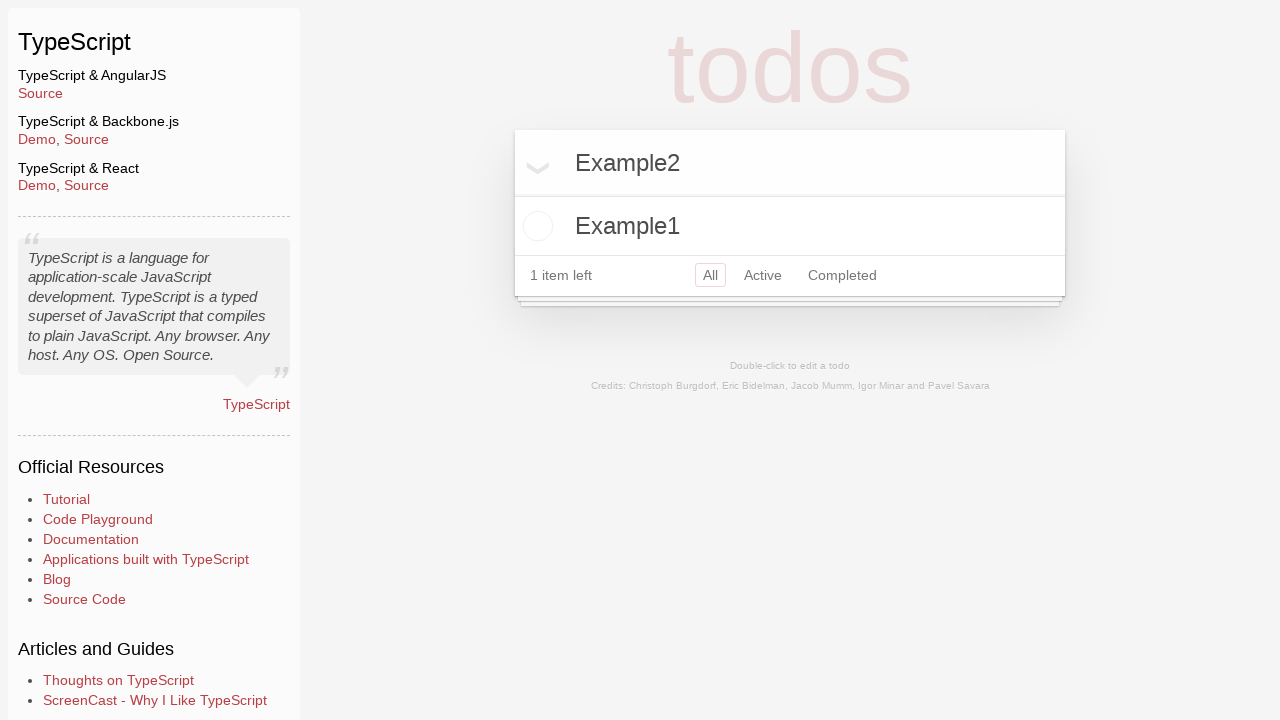

Pressed Enter to add second todo on .new-todo
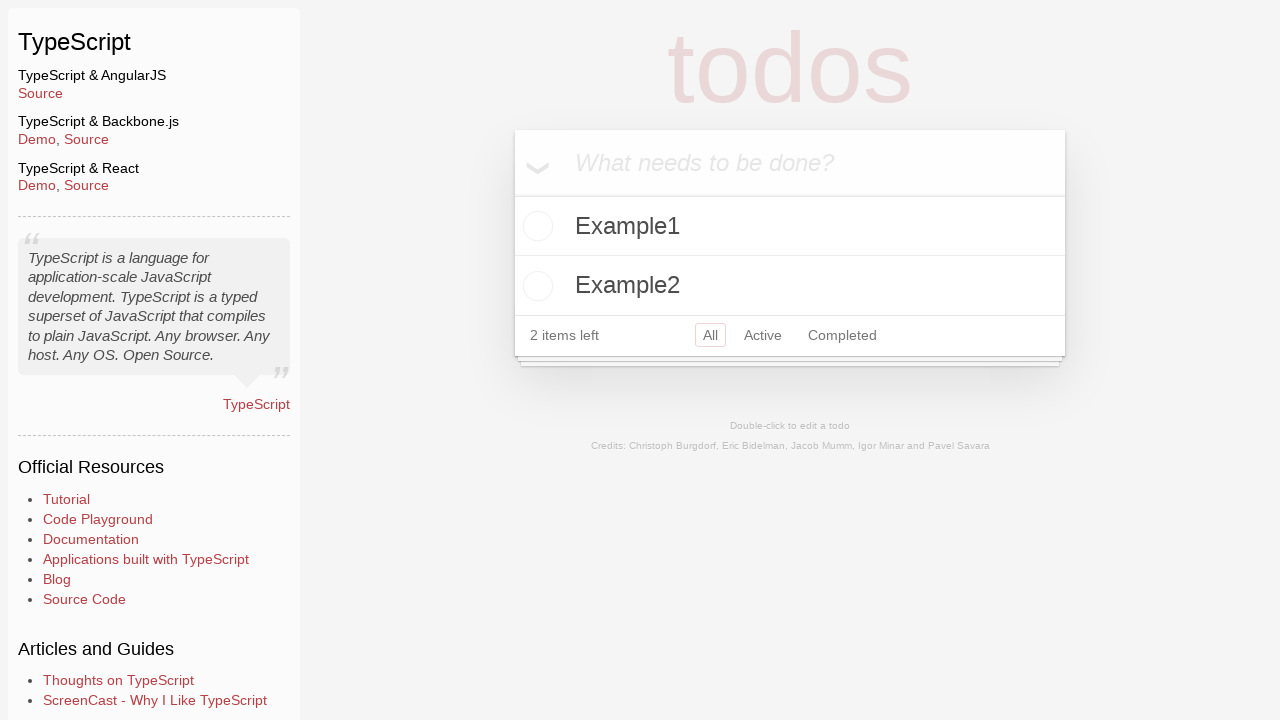

Clicked toggle checkbox to mark Example2 as completed at (535, 286) on li:has-text('Example2') .toggle
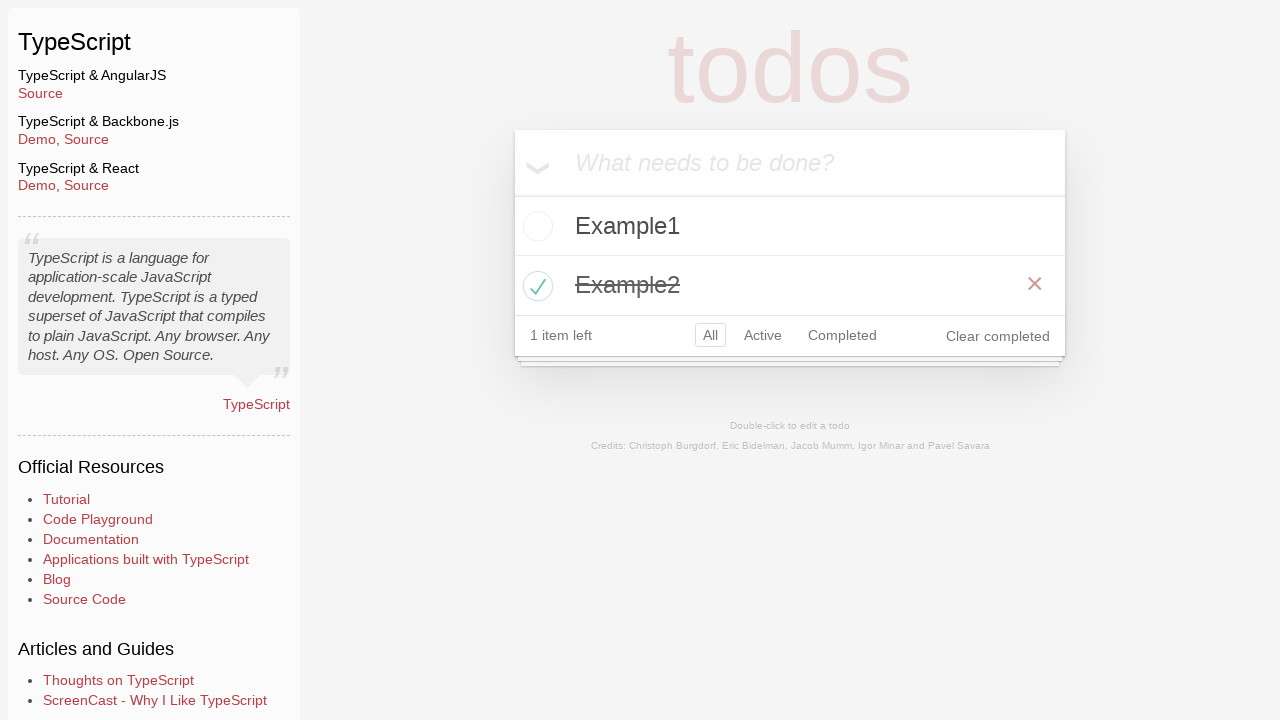

Clicked Completed filter button to show only completed todos at (842, 335) on a[href='#/completed']
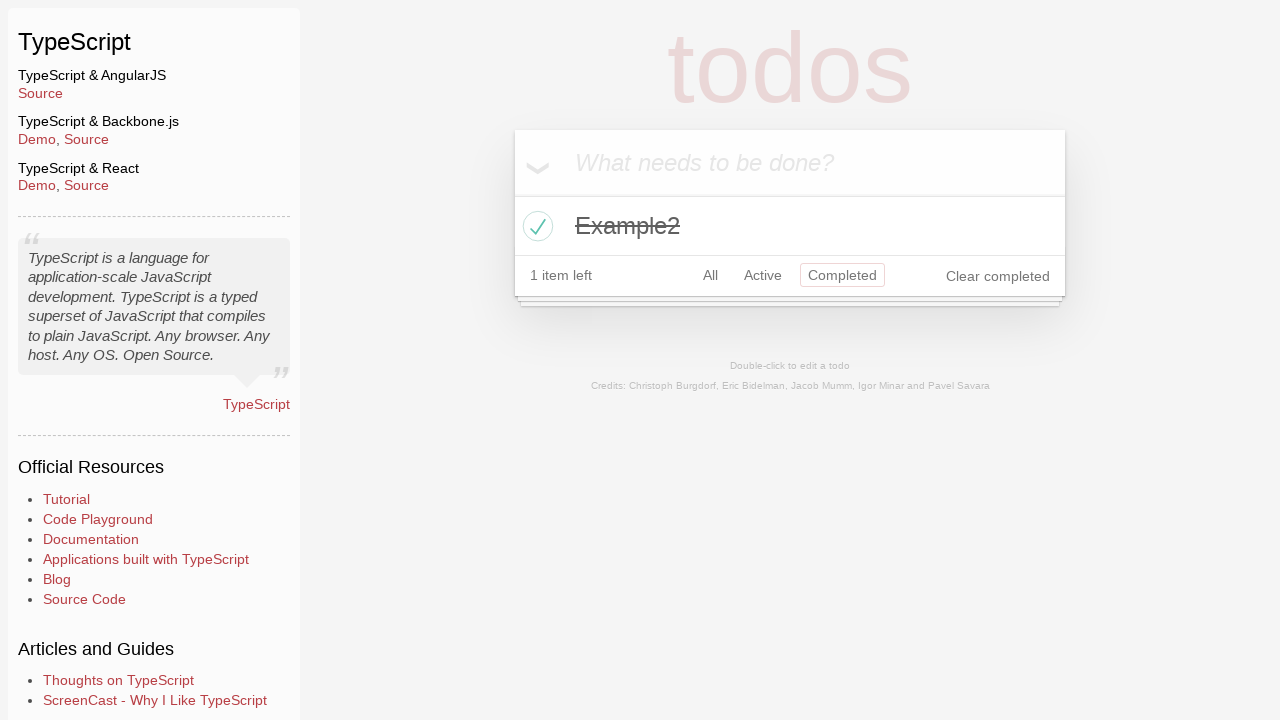

Completed filter applied and todo list loaded
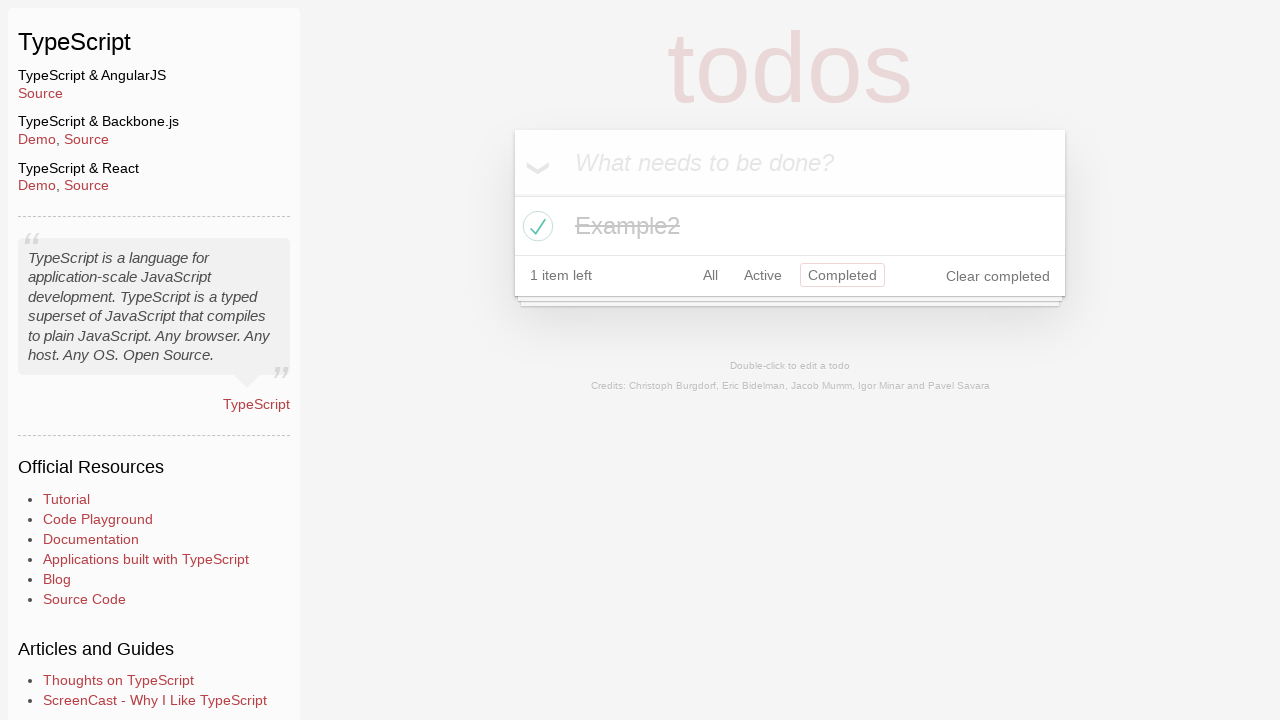

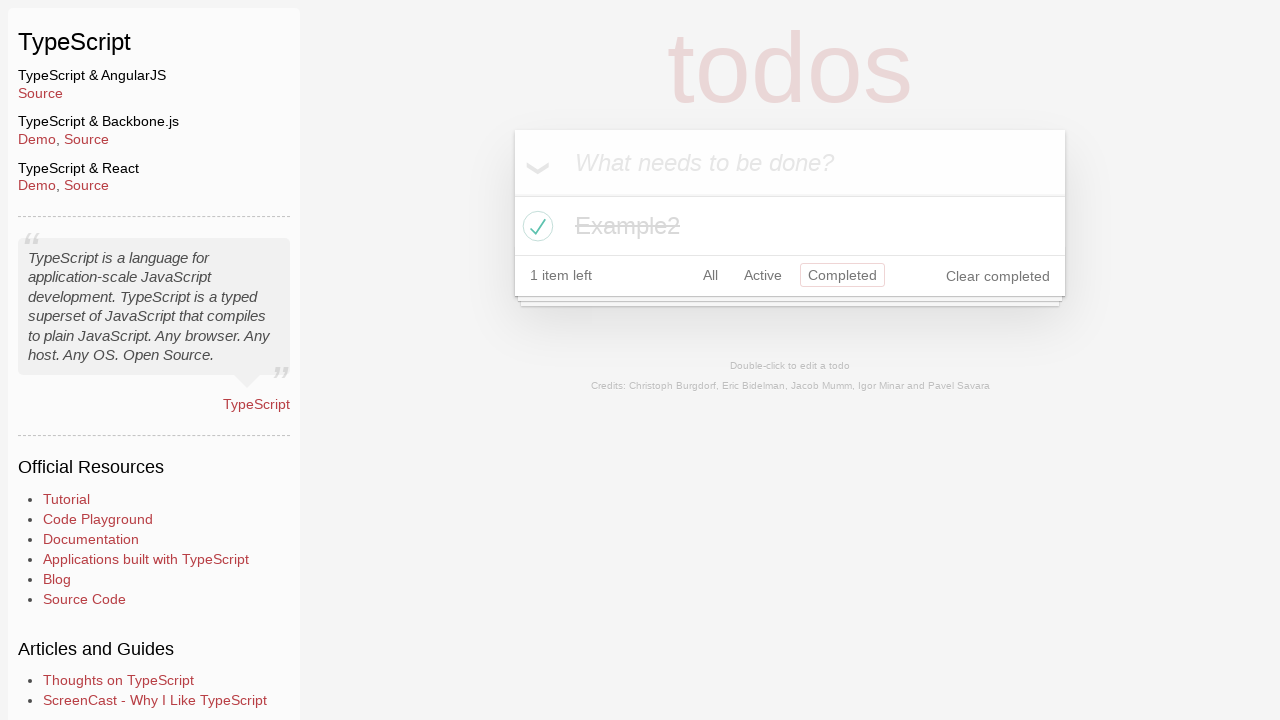